Tests JavaScript info alert by clicking a button to trigger the alert, verifying its text, and accepting it

Starting URL: https://the-internet.herokuapp.com/javascript_alerts

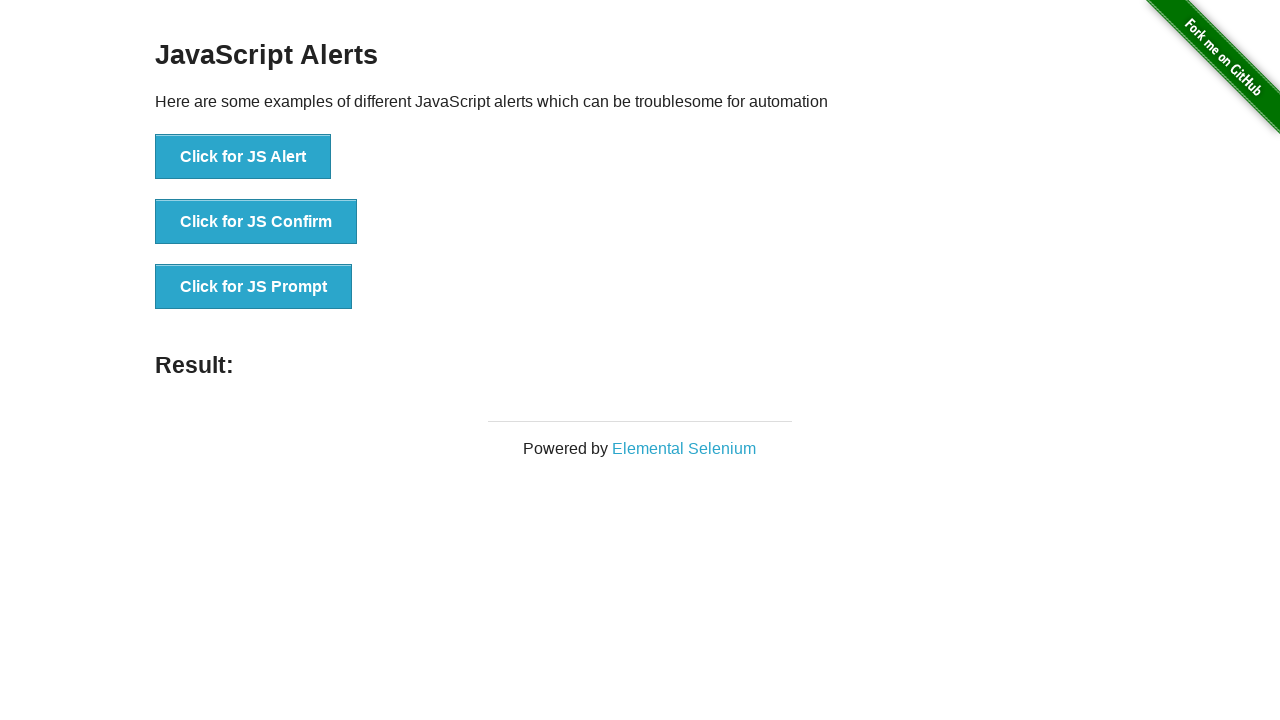

Clicked button to trigger JavaScript info alert at (243, 157) on button[onclick='jsAlert()']
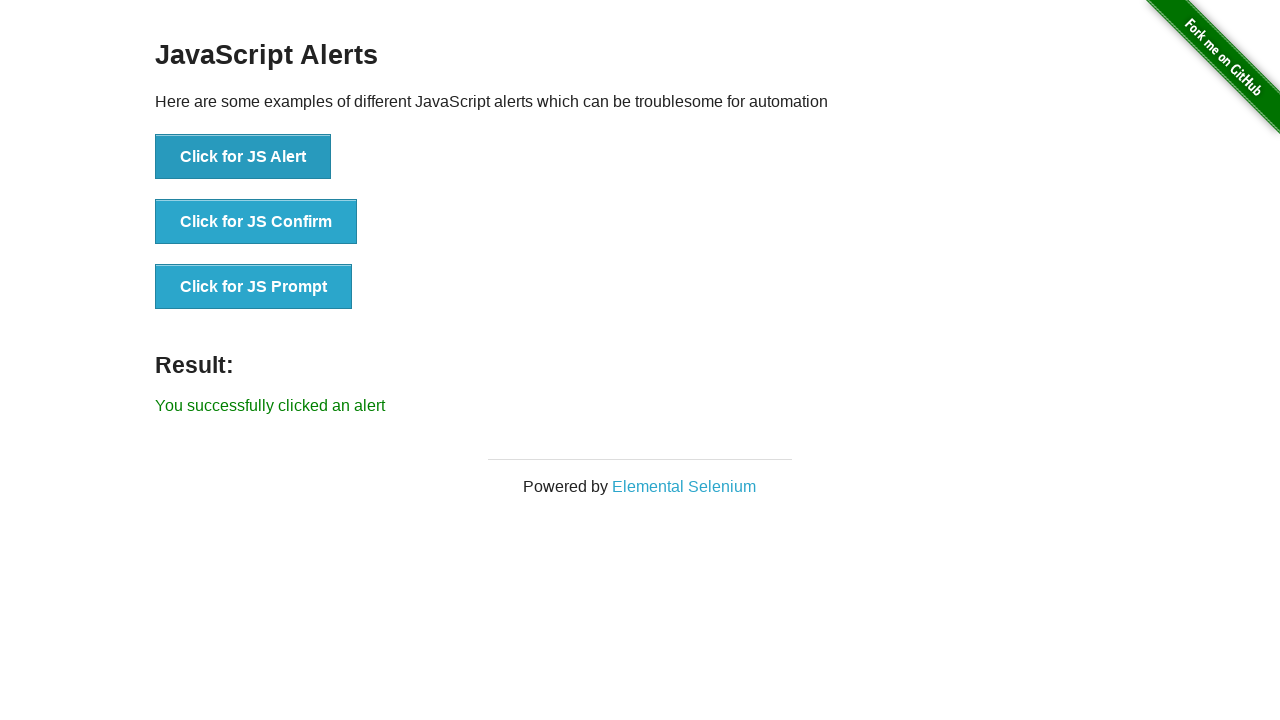

Set up dialog handler to accept alerts
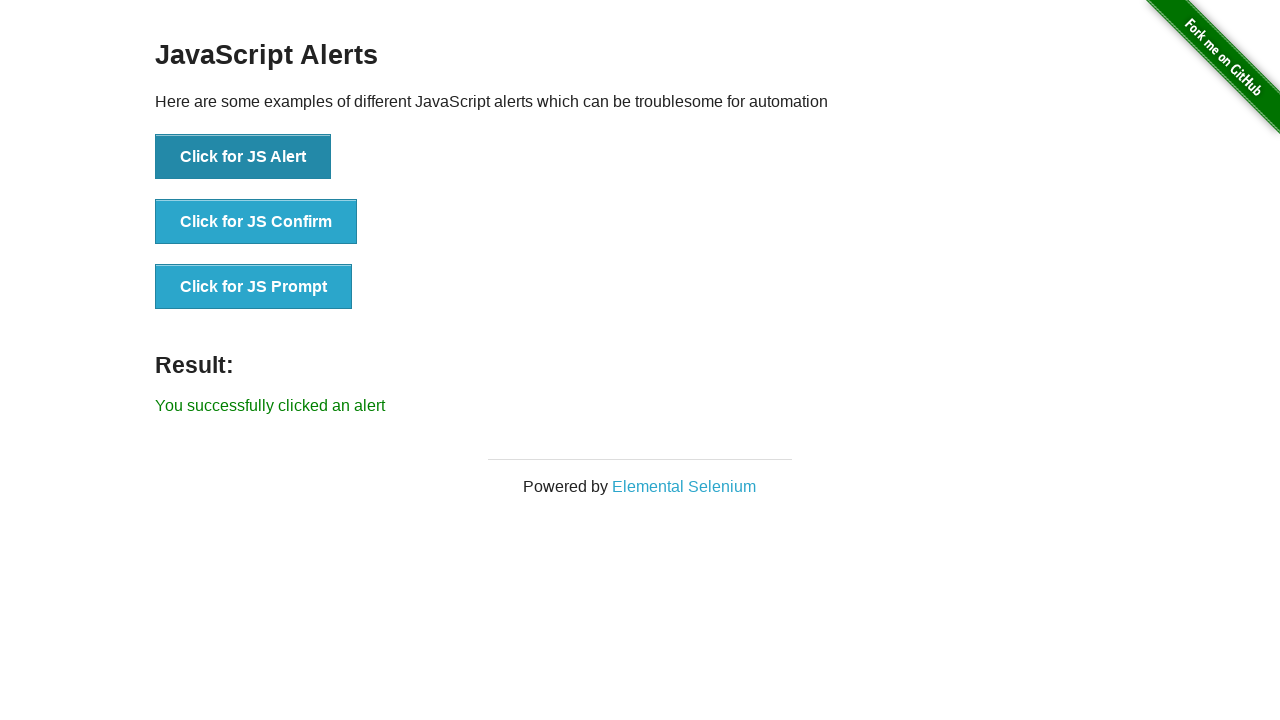

Configured dialog handler to verify alert message is 'I am a JS Alert' and accept it
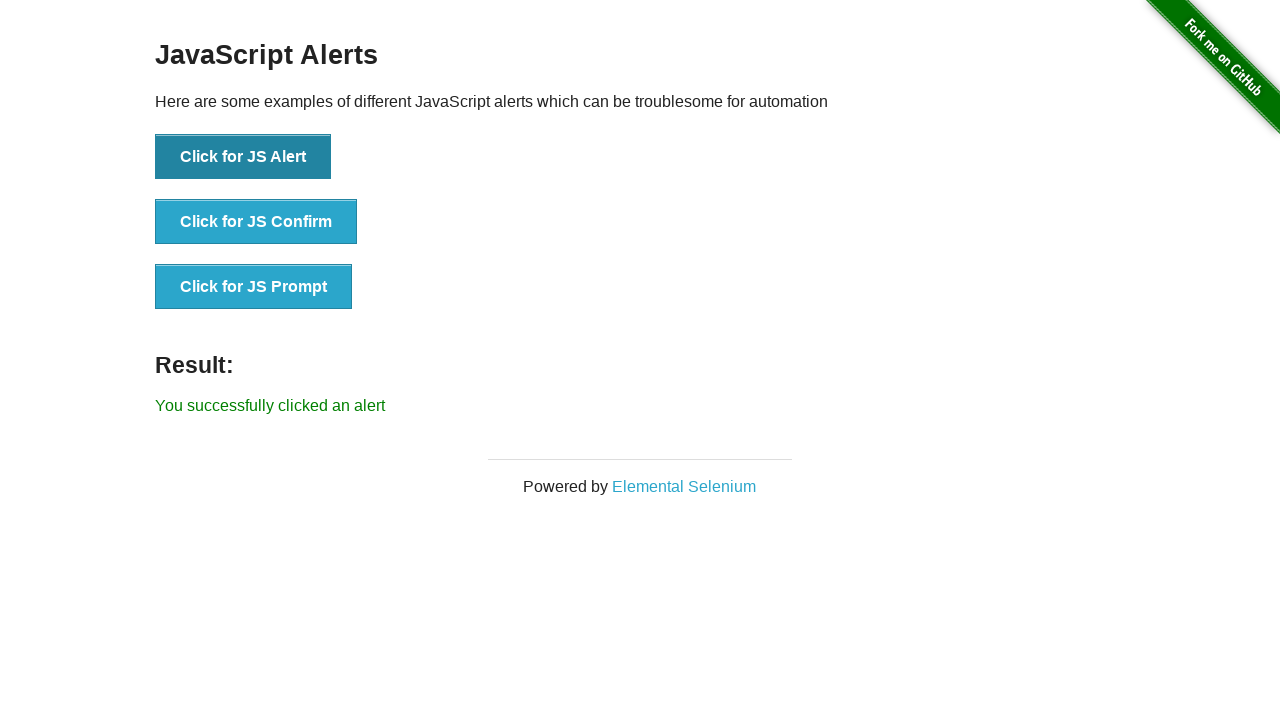

Clicked button to trigger JavaScript info alert at (243, 157) on button[onclick='jsAlert()']
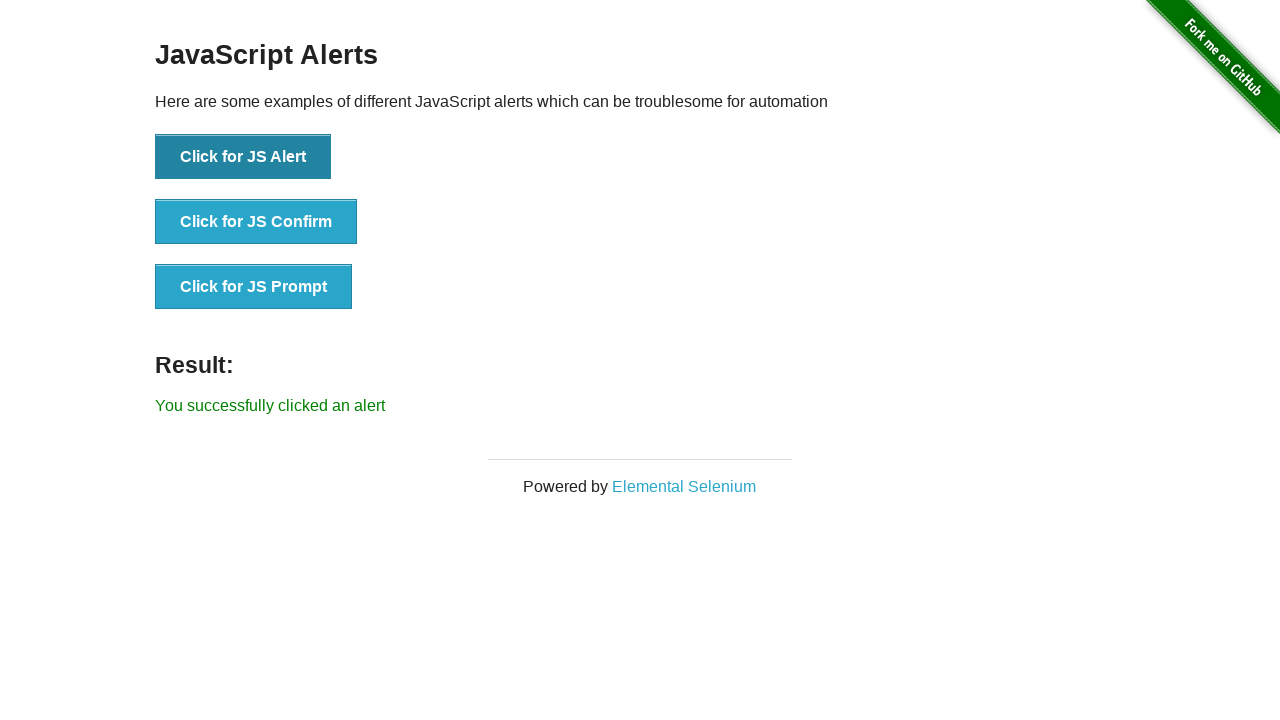

Alert was accepted and result element loaded
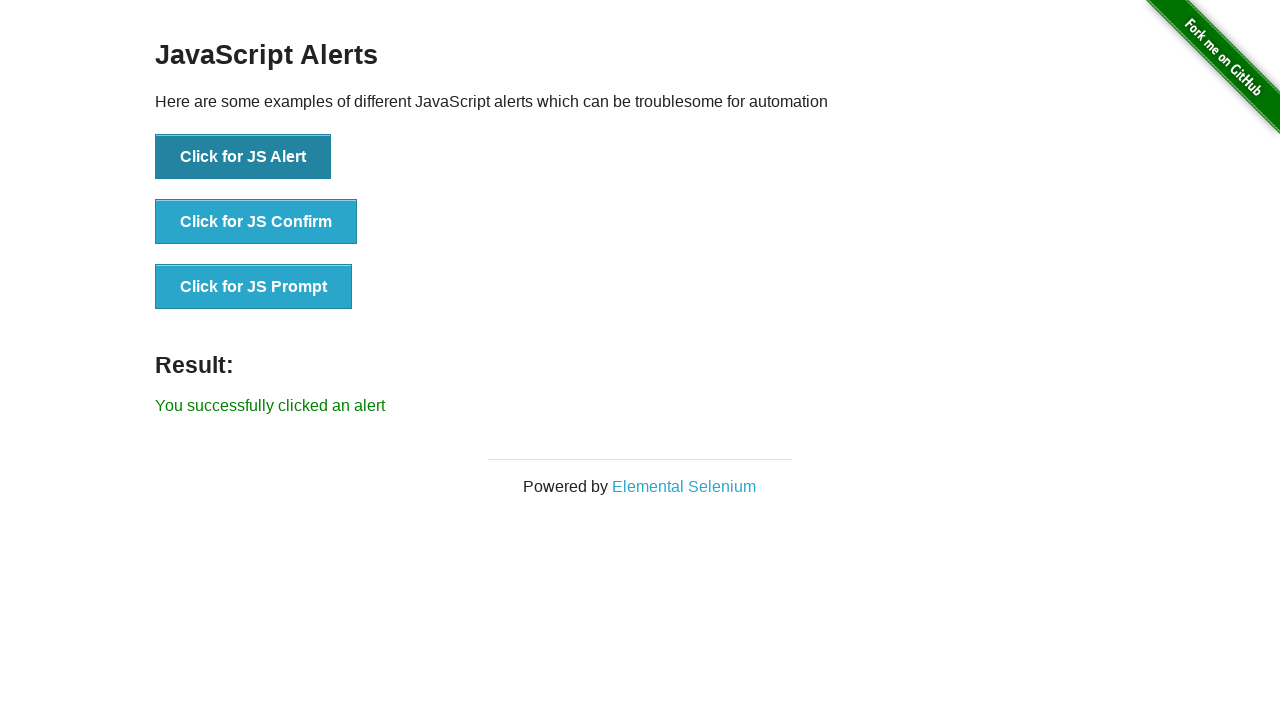

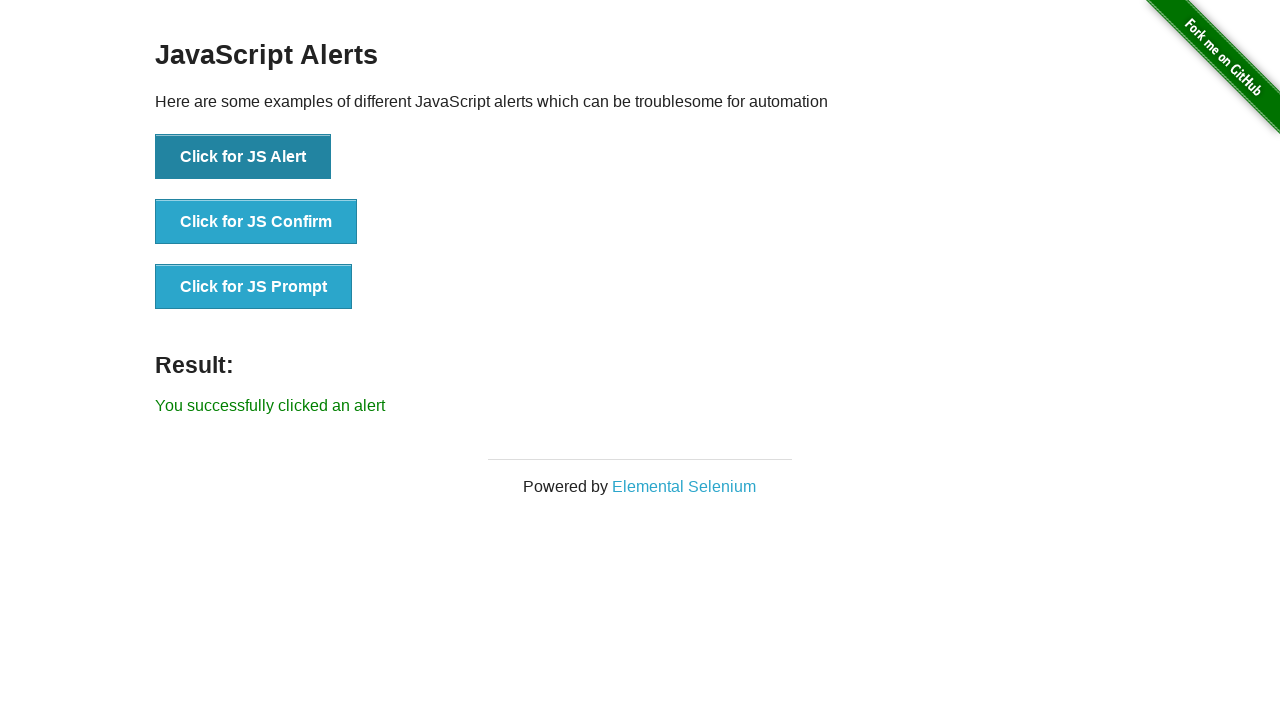